Tests navigation through the menu by clicking Browse Languages, then Start, and verifies the welcome heading text

Starting URL: http://www.99-bottles-of-beer.net/

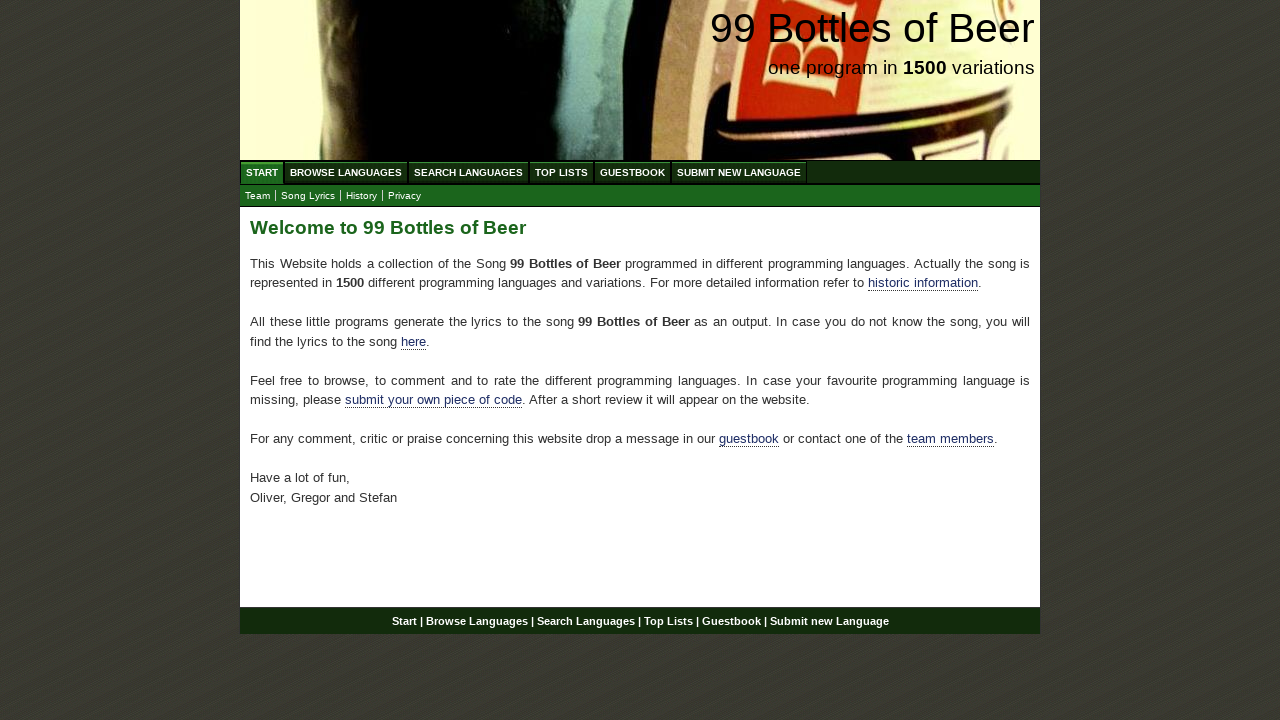

Clicked Browse Languages menu item at (346, 172) on xpath=//ul[@id='menu']/li/a[@href='/abc.html']
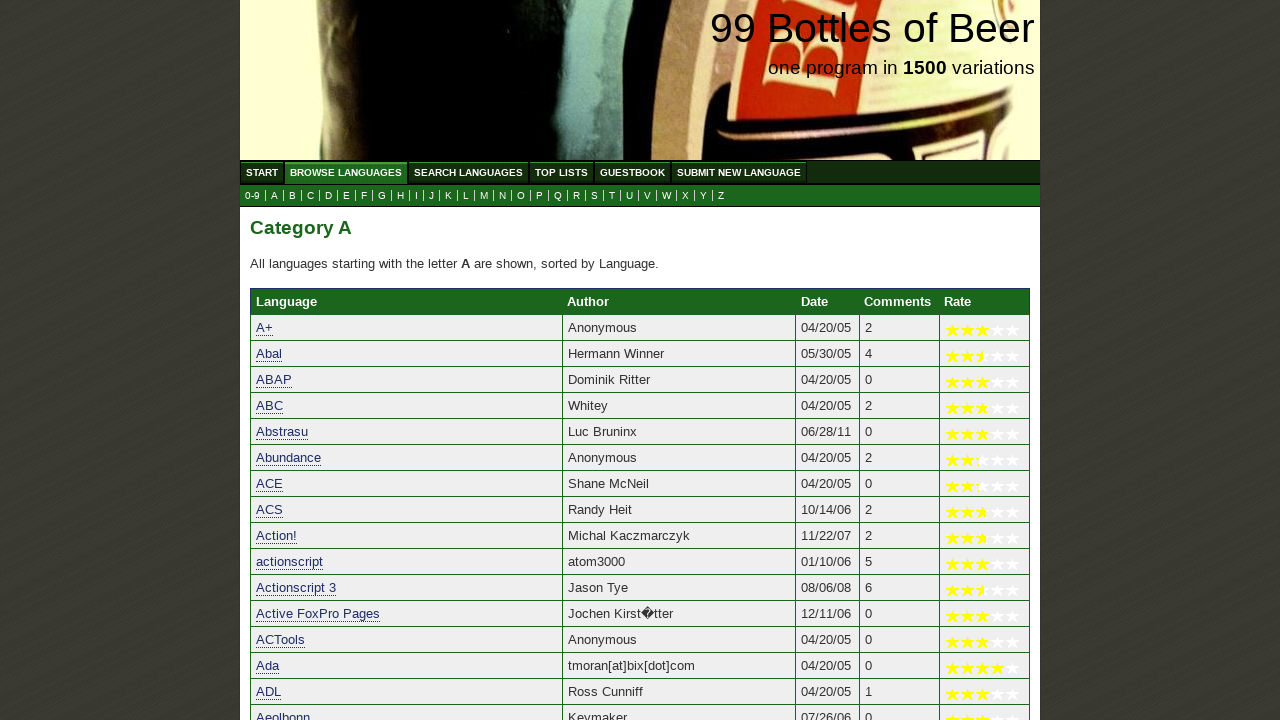

Clicked Start menu item at (262, 172) on xpath=//ul[@id='menu']/li/a[@href='/']
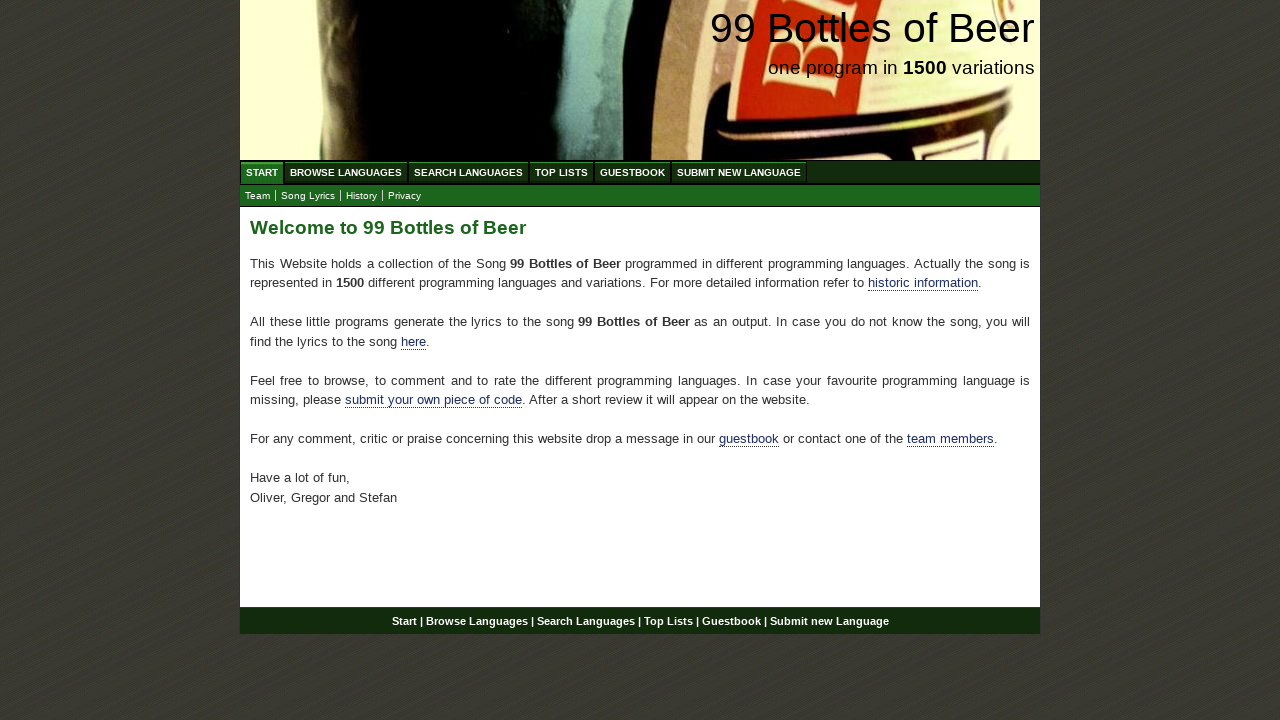

Located welcome heading element
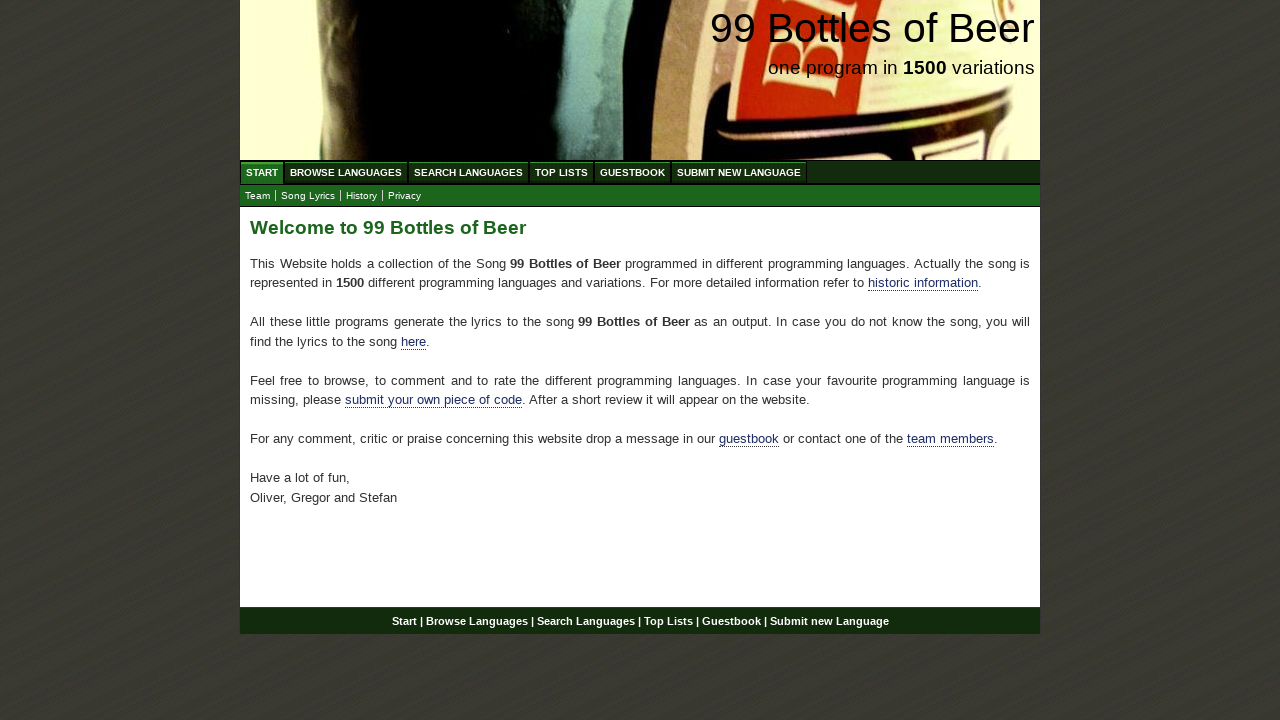

Verified welcome heading text is 'Welcome to 99 Bottles of Beer'
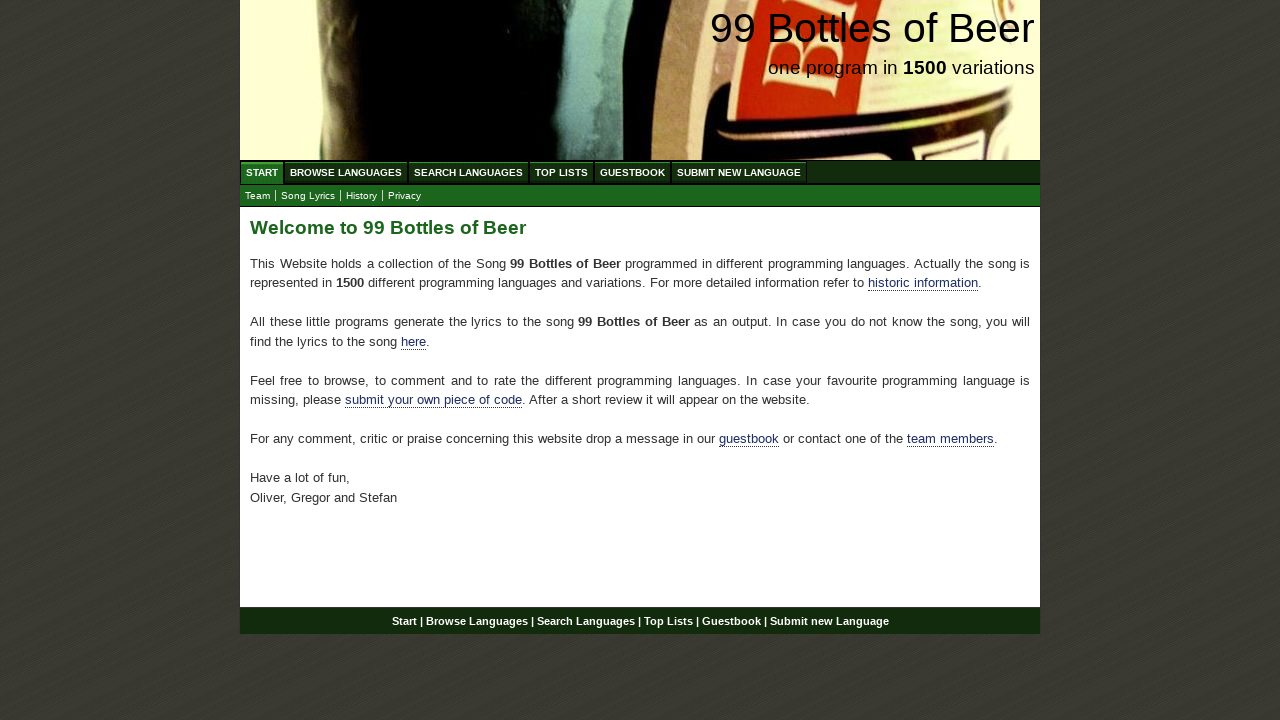

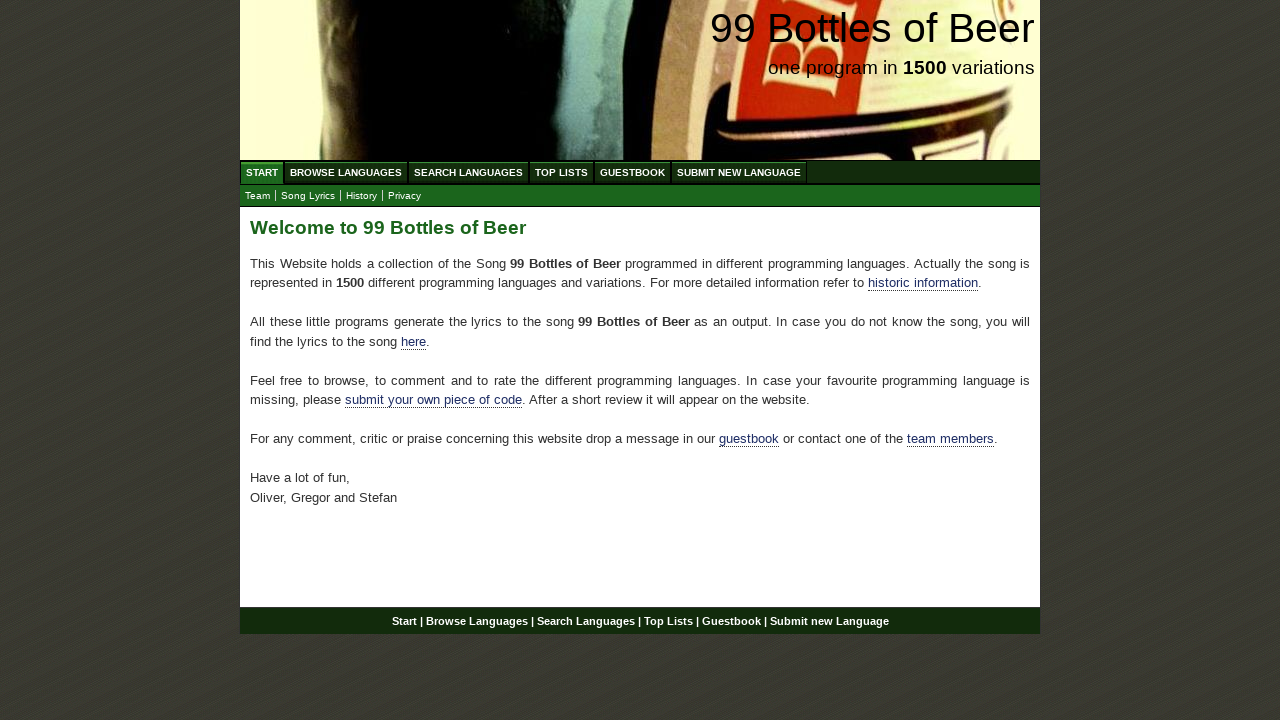